Tests checkbox functionality by verifying initial unchecked state, clicking to check it, verifying checked state, and then unchecking it again

Starting URL: https://rahulshettyacademy.com/AutomationPractice/

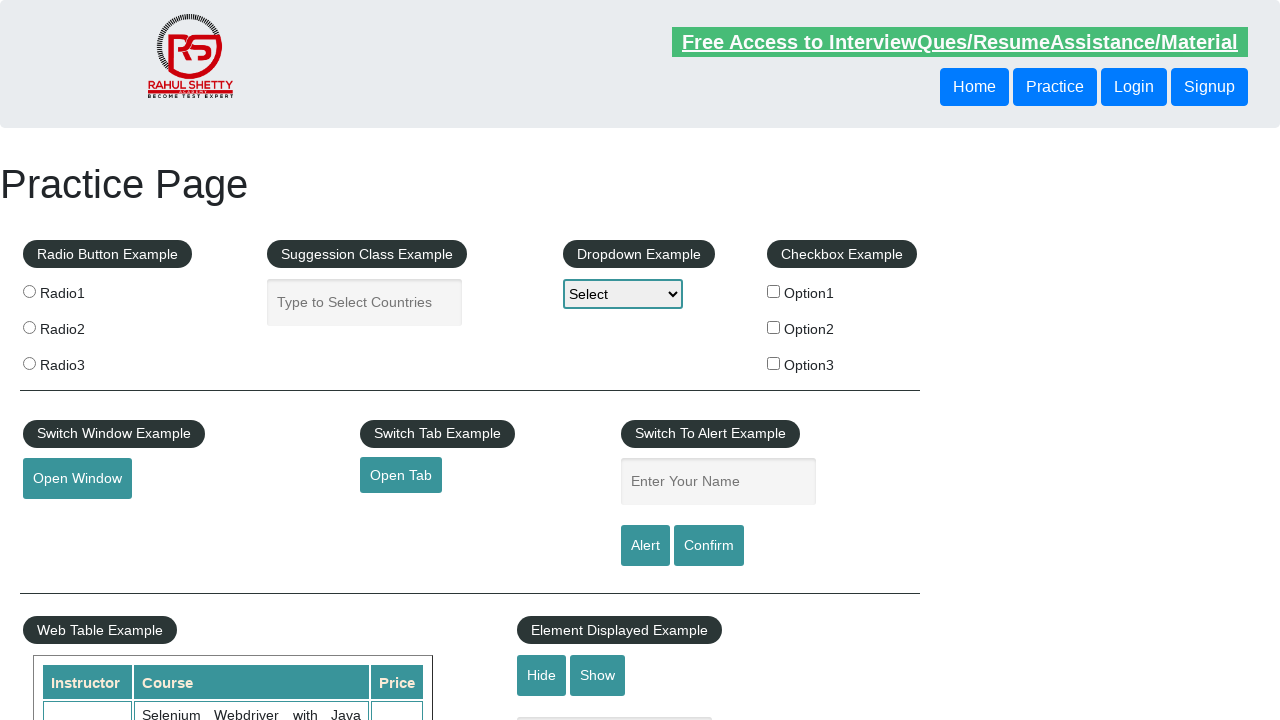

Navigated to Automation Practice page
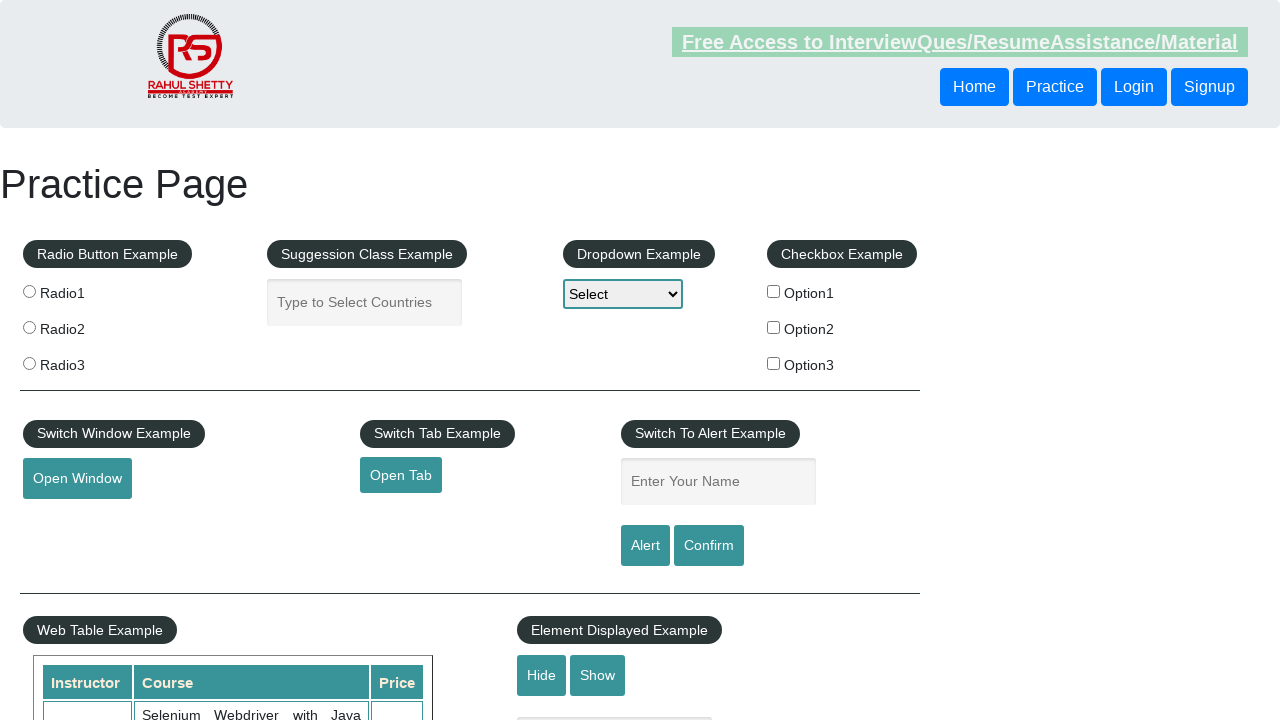

Verified checkbox is initially unchecked
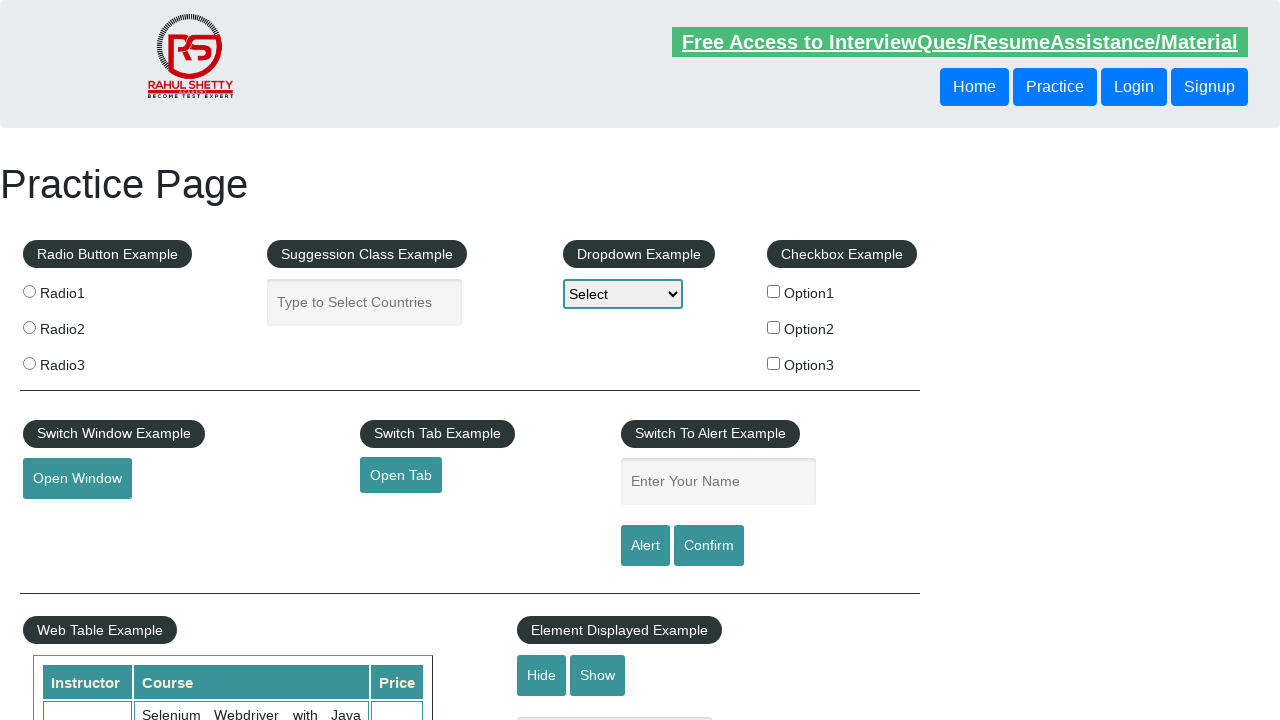

Clicked checkbox to check it at (774, 291) on #checkBoxOption1
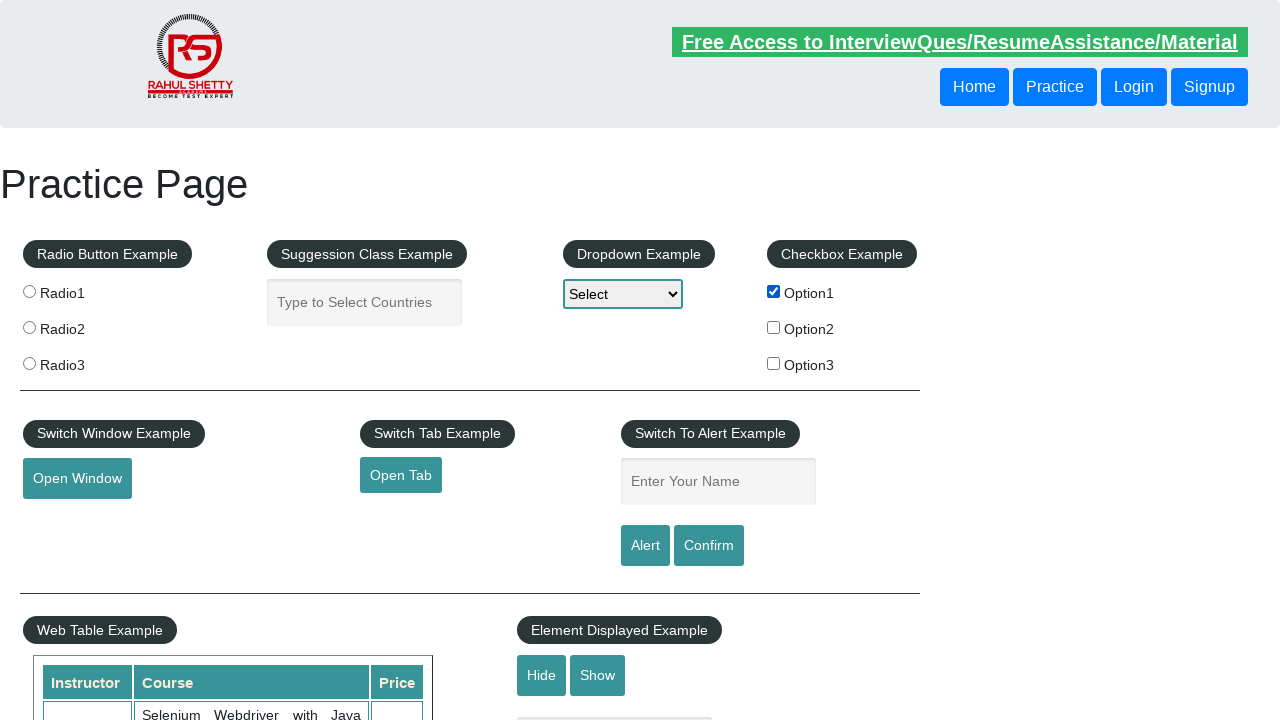

Verified checkbox is now checked
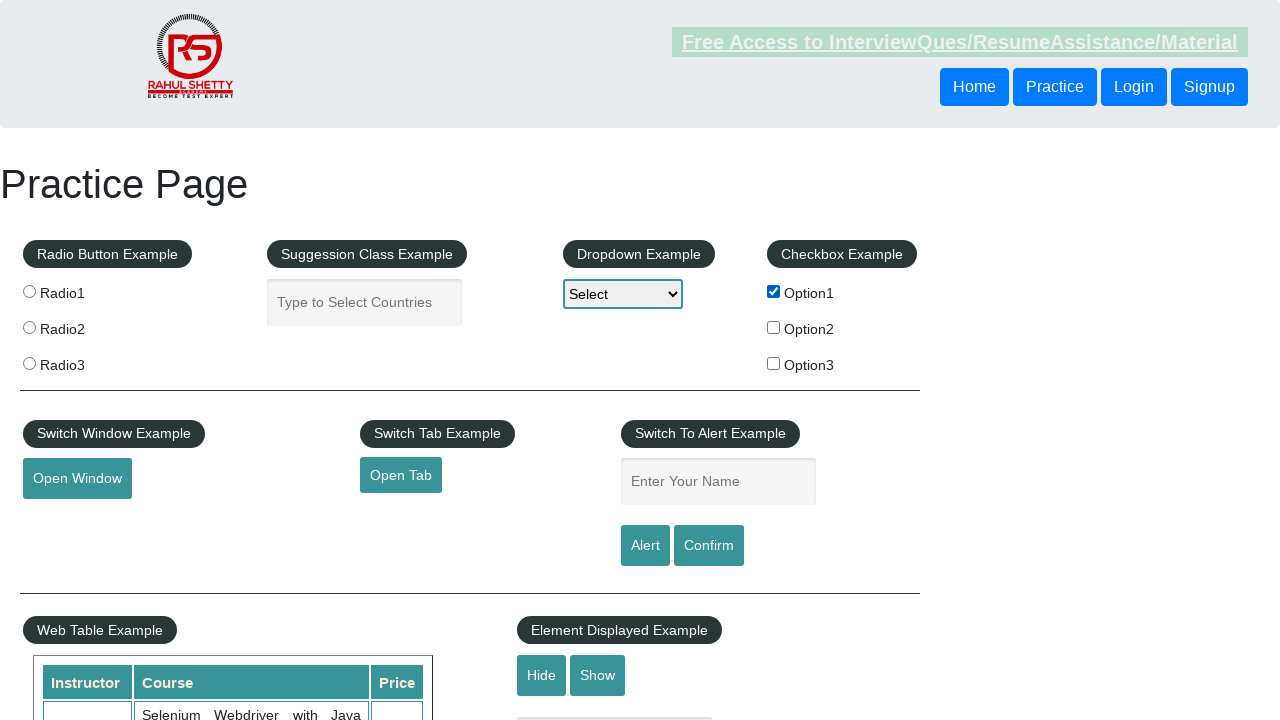

Clicked checkbox to uncheck it at (774, 291) on #checkBoxOption1
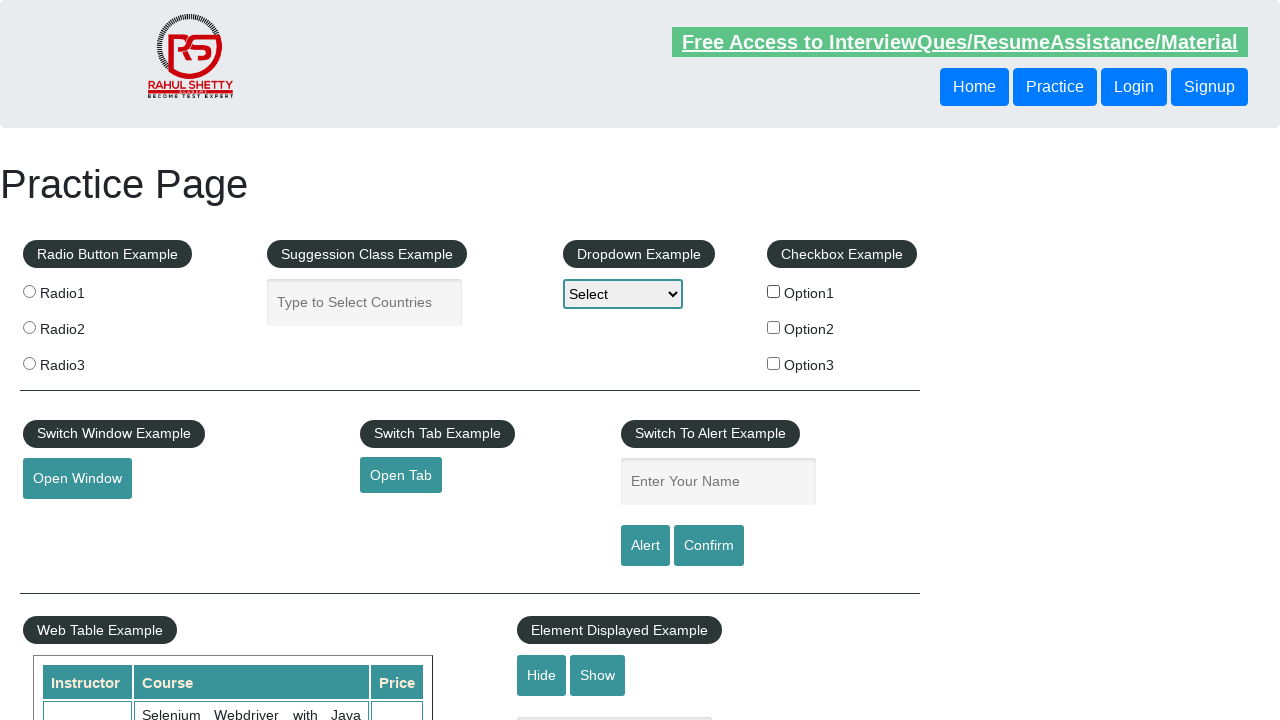

Retrieved total checkbox count: 3
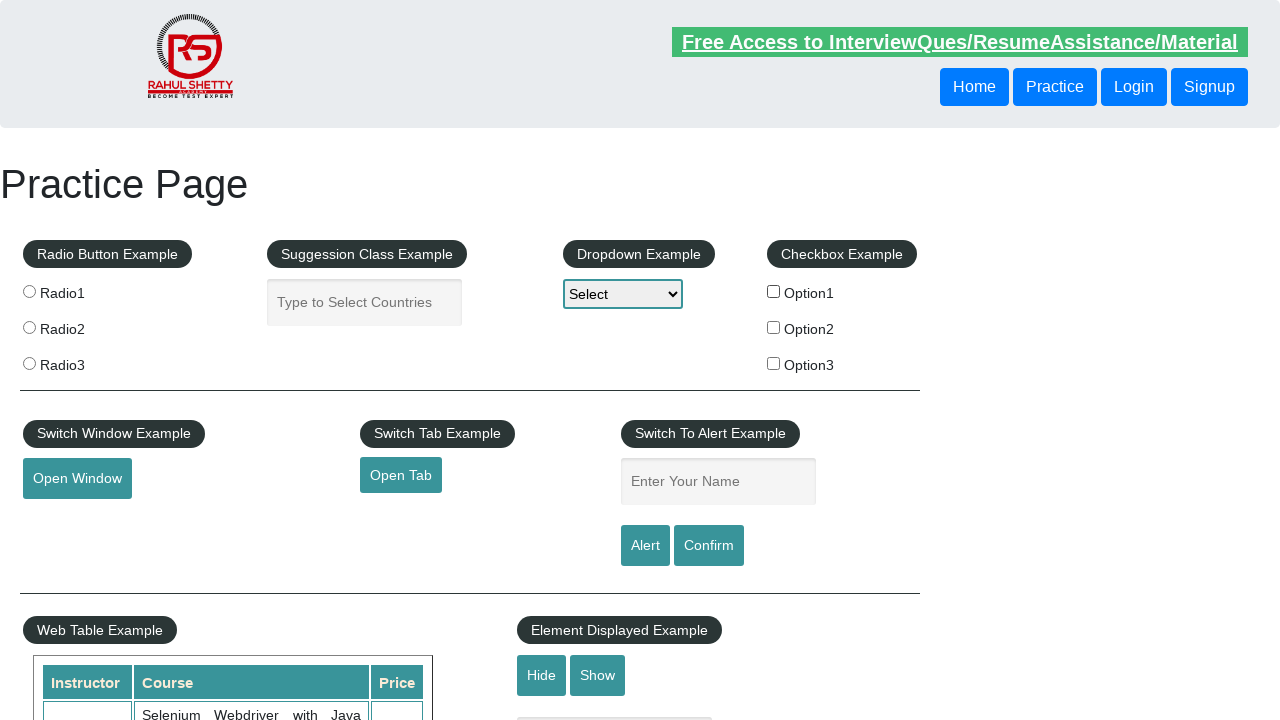

Printed checkbox count to console
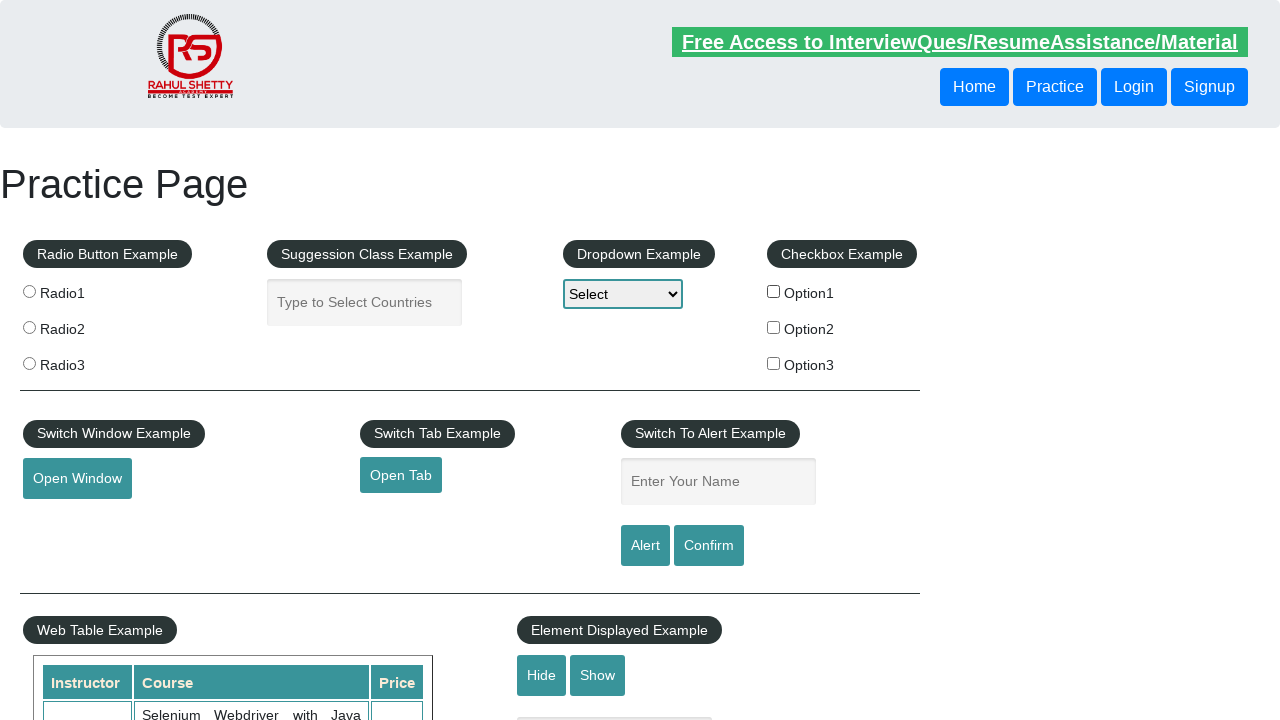

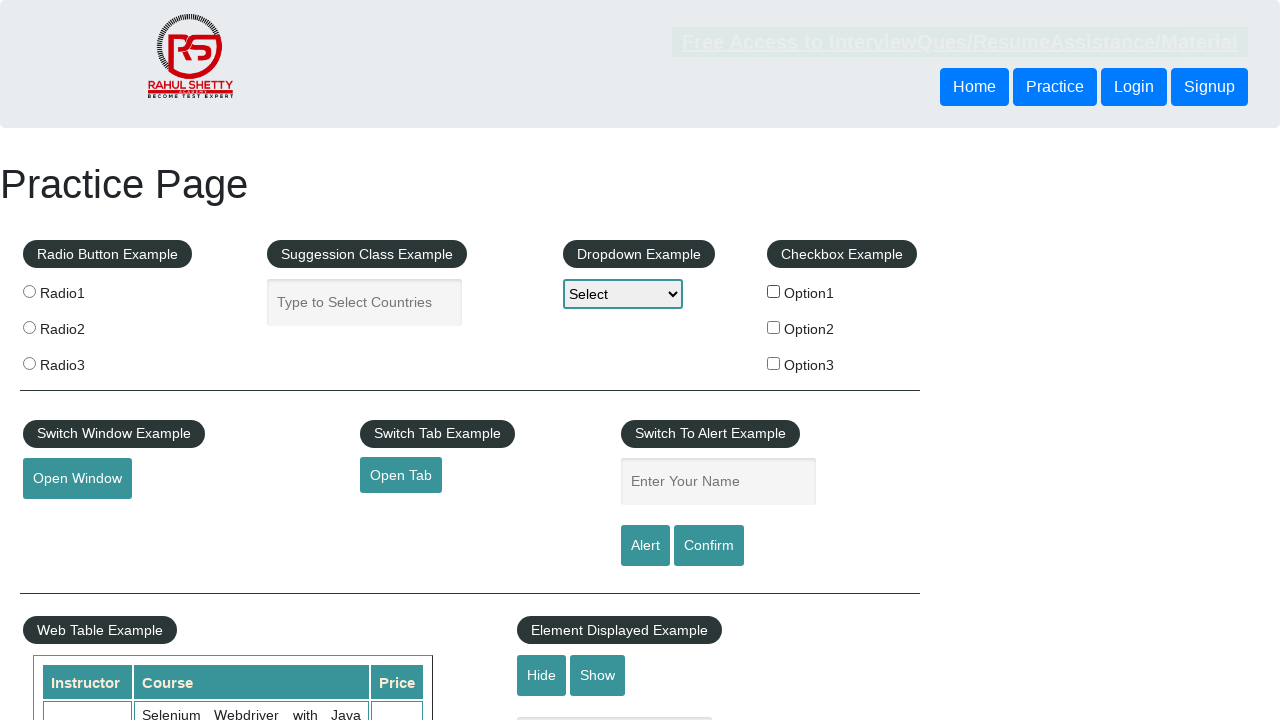